Tests various button properties and interactions including clicking a button to navigate to dashboard, verifying button states, and checking button attributes like position, color, and dimensions

Starting URL: https://leafground.com/button.xhtml

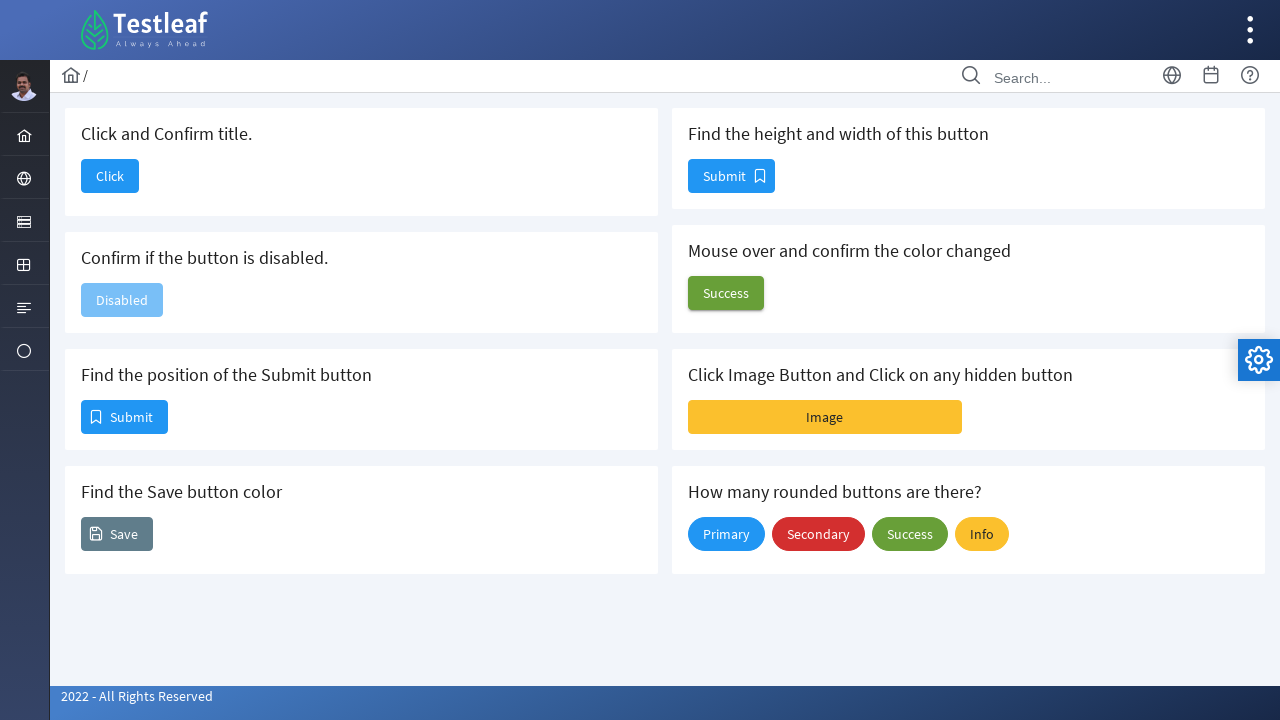

Clicked the Click button to navigate to Dashboard at (110, 176) on xpath=//span[contains(text(),'Click')]
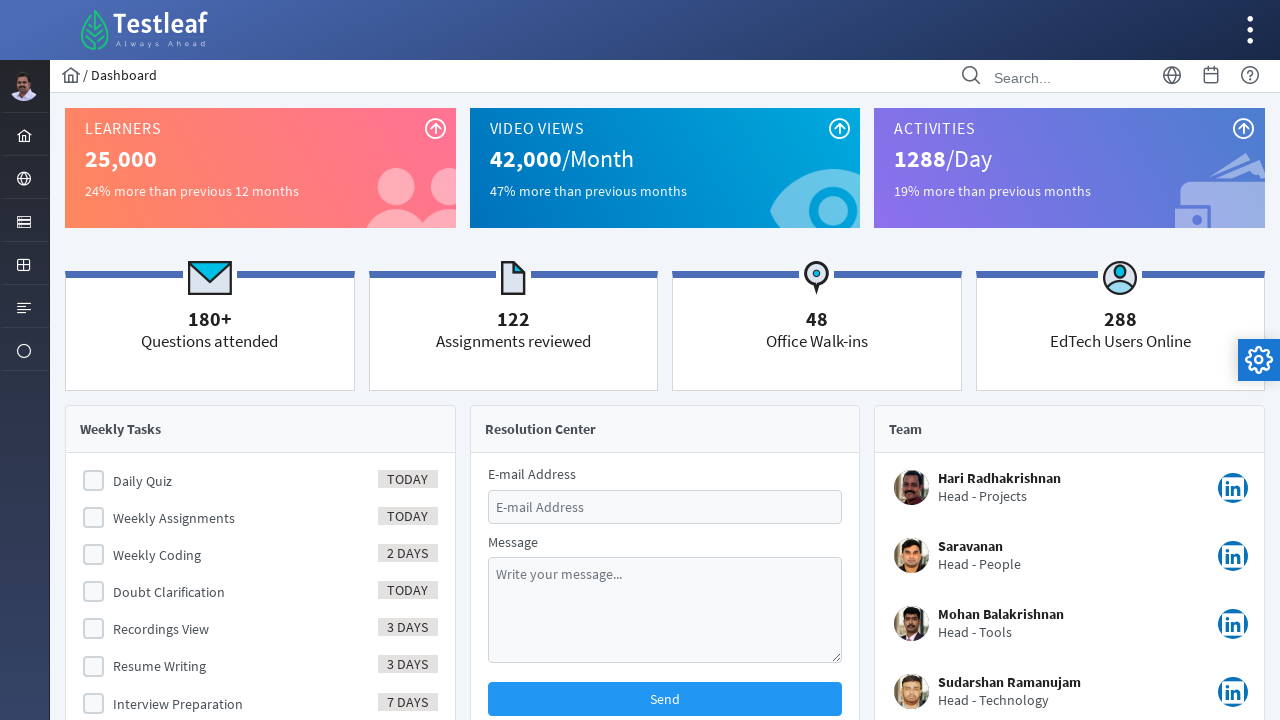

Verified page title is Dashboard
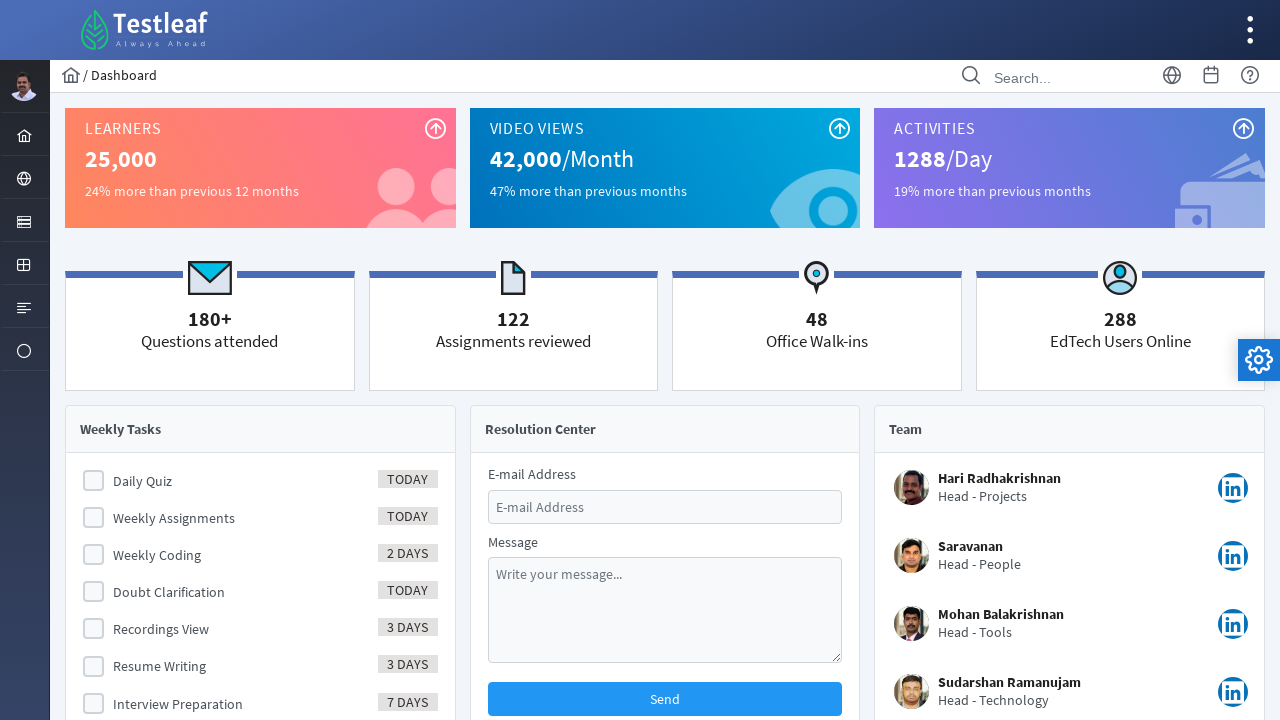

Navigated back to button test page
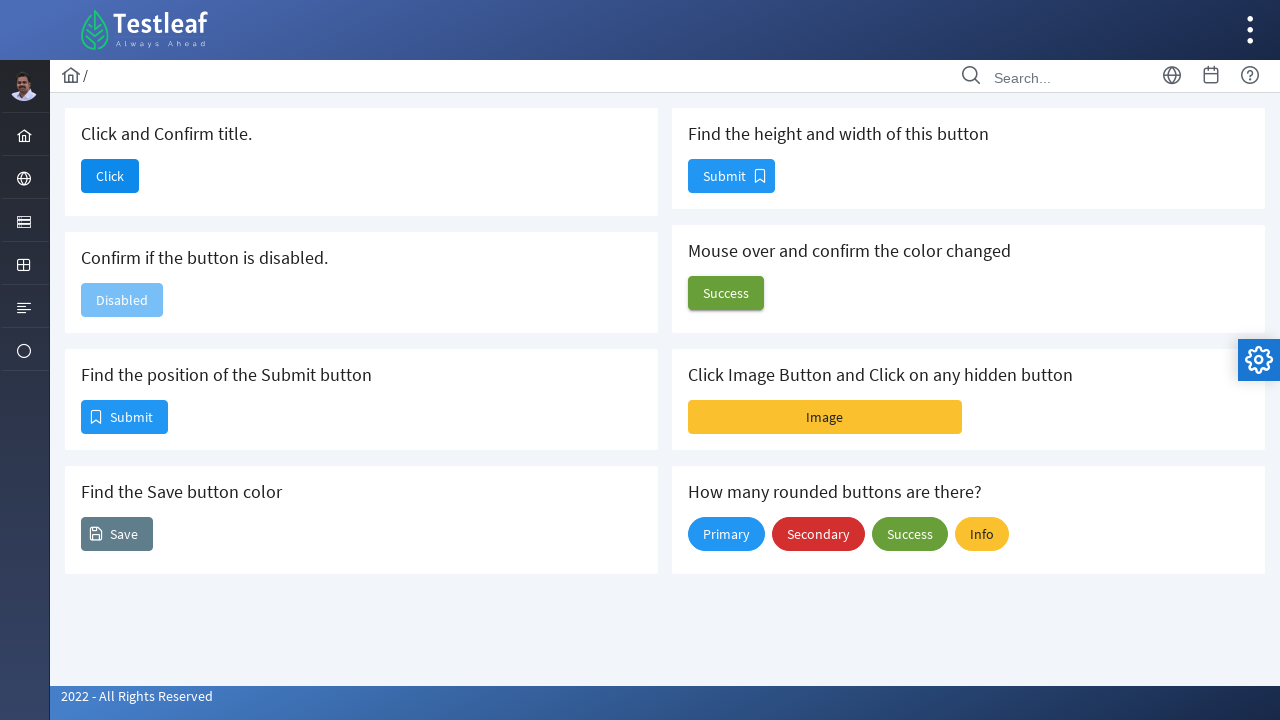

Checked button disabled state: True
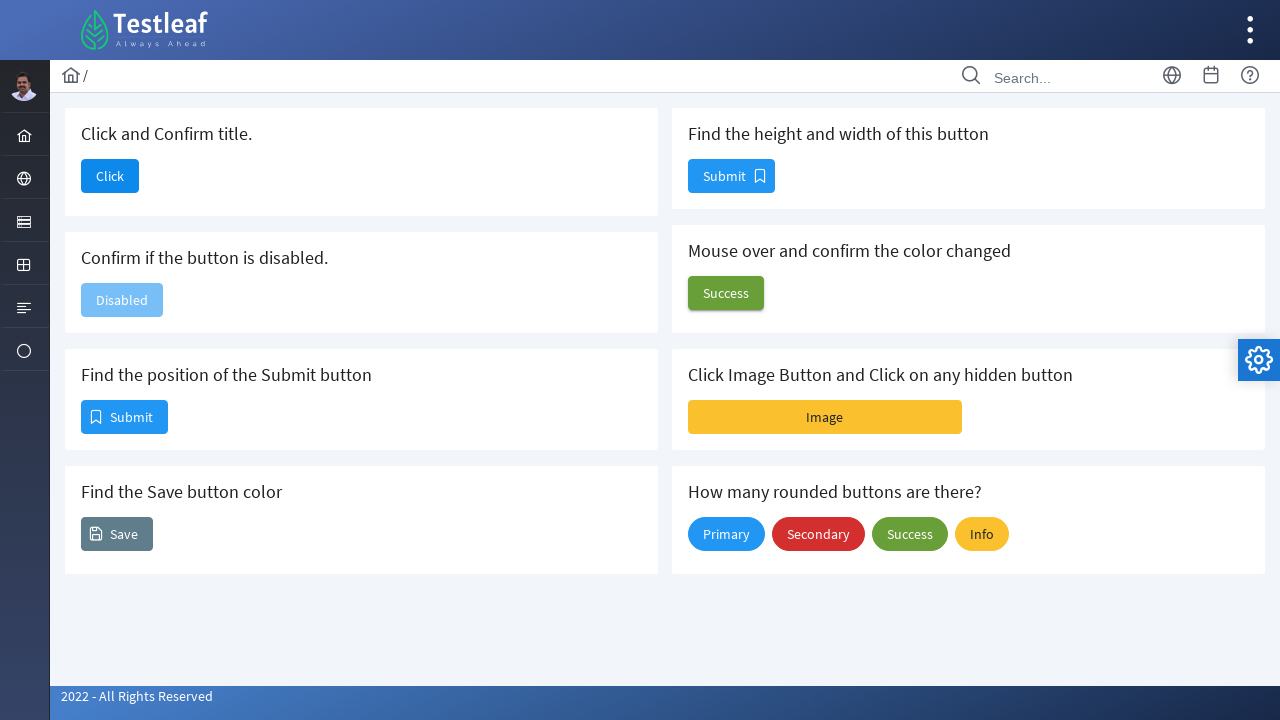

Retrieved bounding box for first Submit button
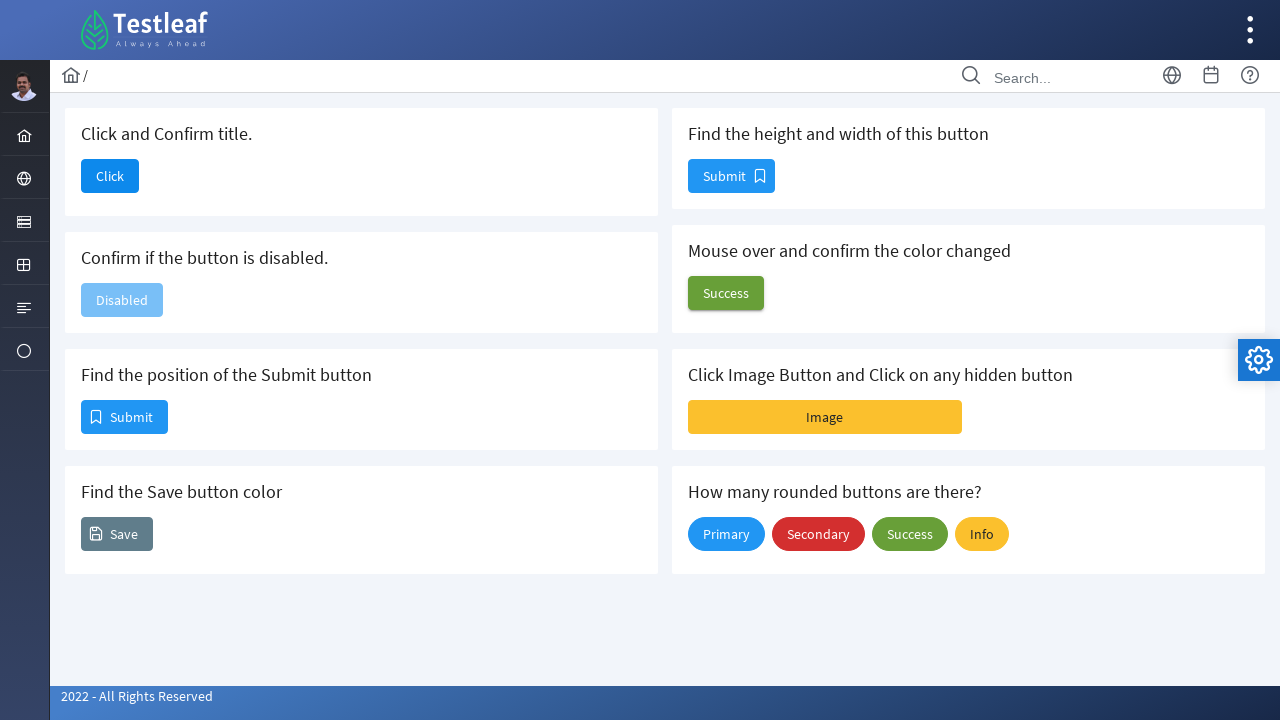

Retrieved Save button color: rgb(255, 255, 255)
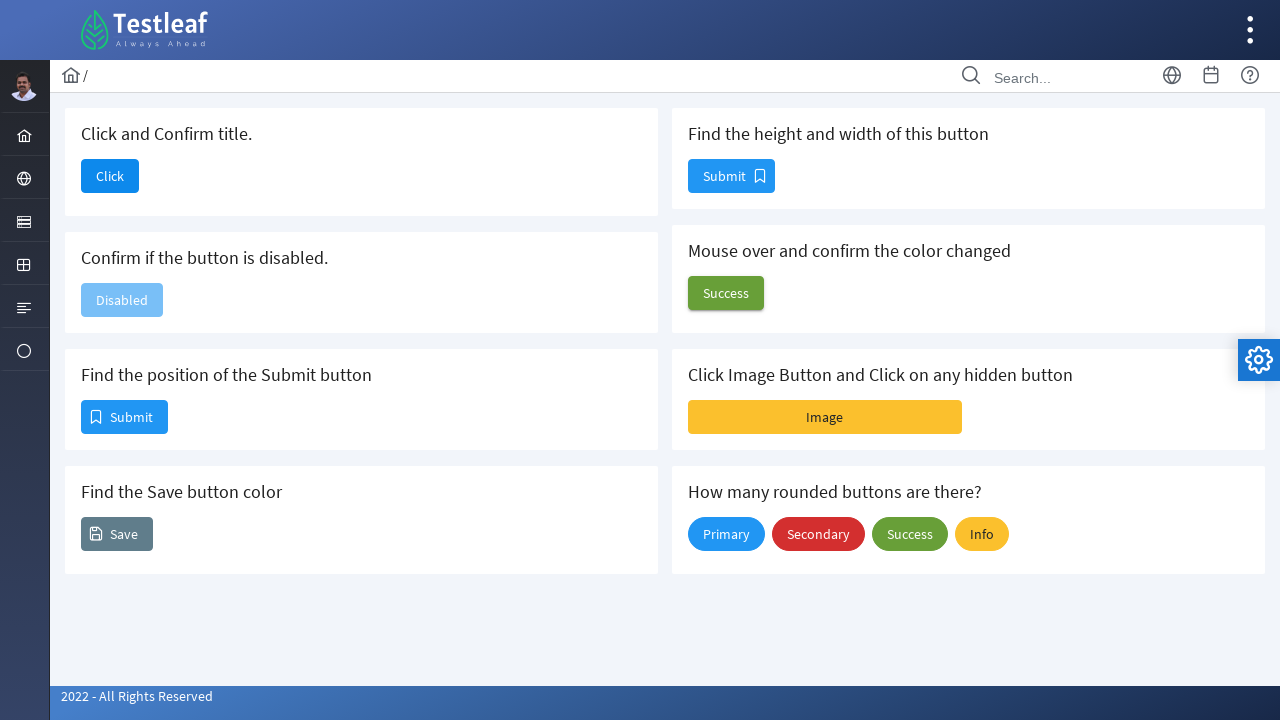

Retrieved bounding box for second Submit button
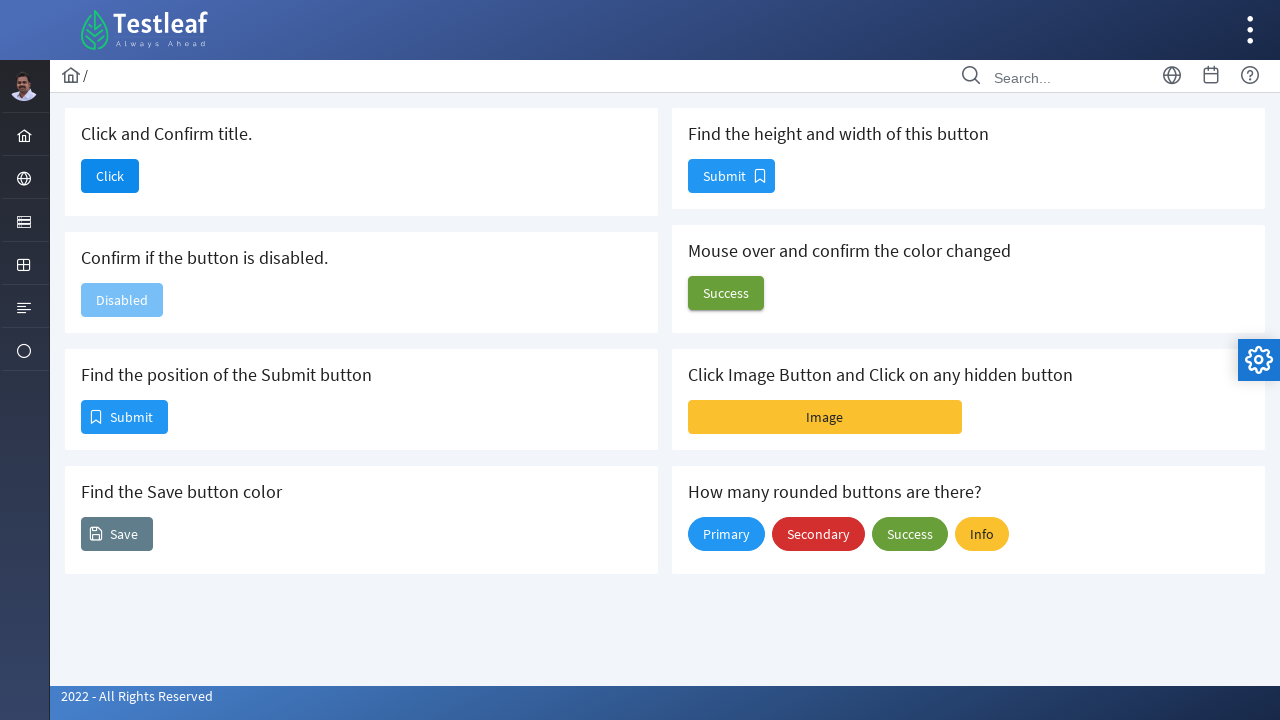

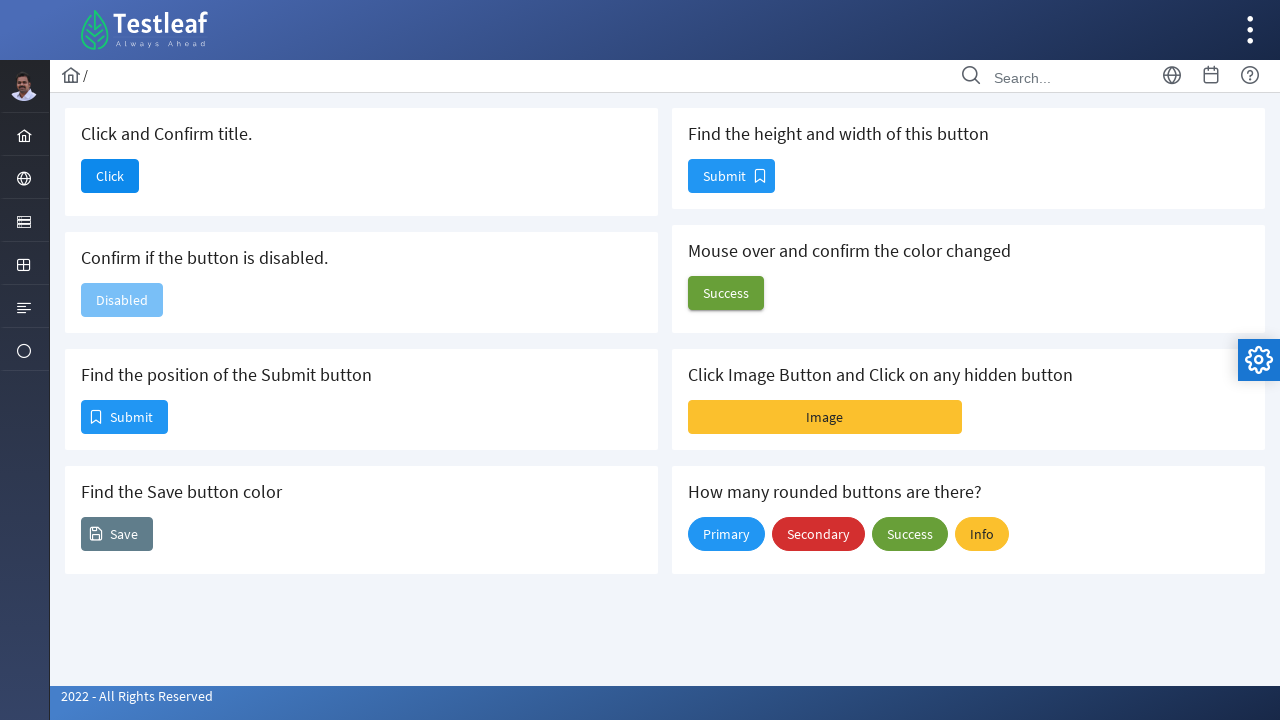